Tests dynamic element visibility and button enable/disable functionality on Omayo blog, verifying delayed text appears and button state changes after clicking "Try it"

Starting URL: https://omayo.blogspot.com/

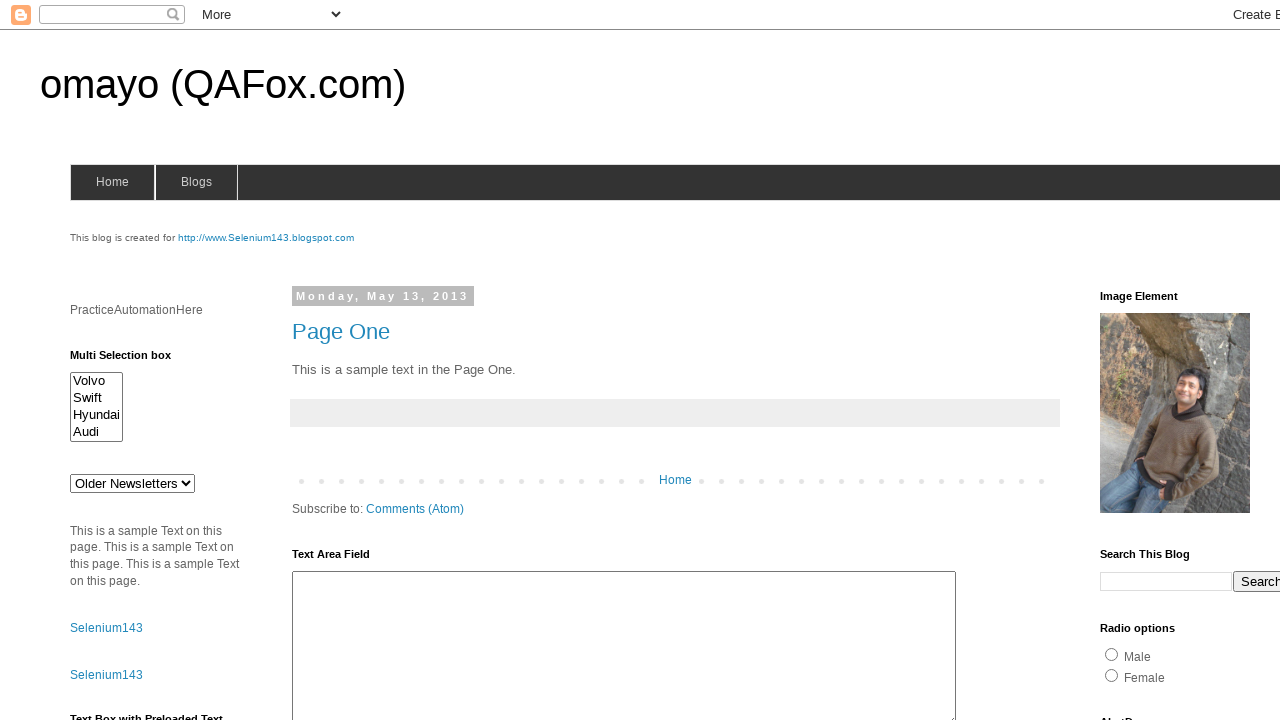

Waited for delayed text element to become visible
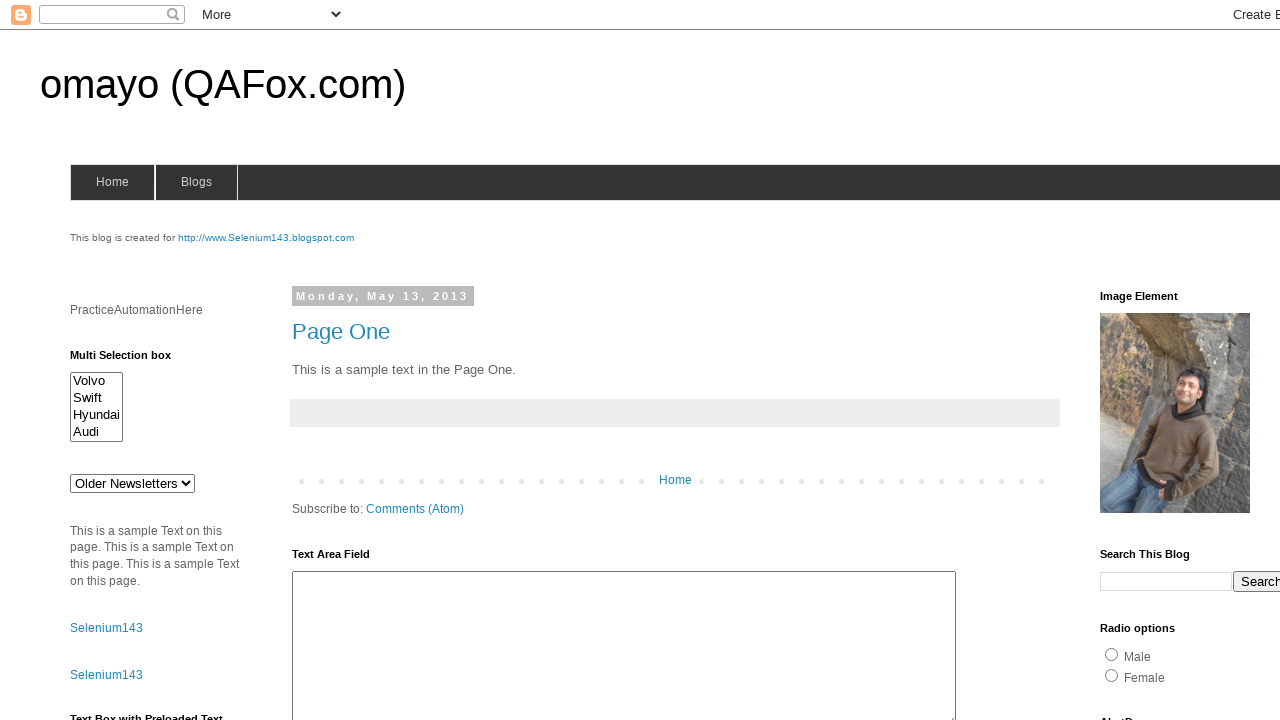

Located myBtn button element
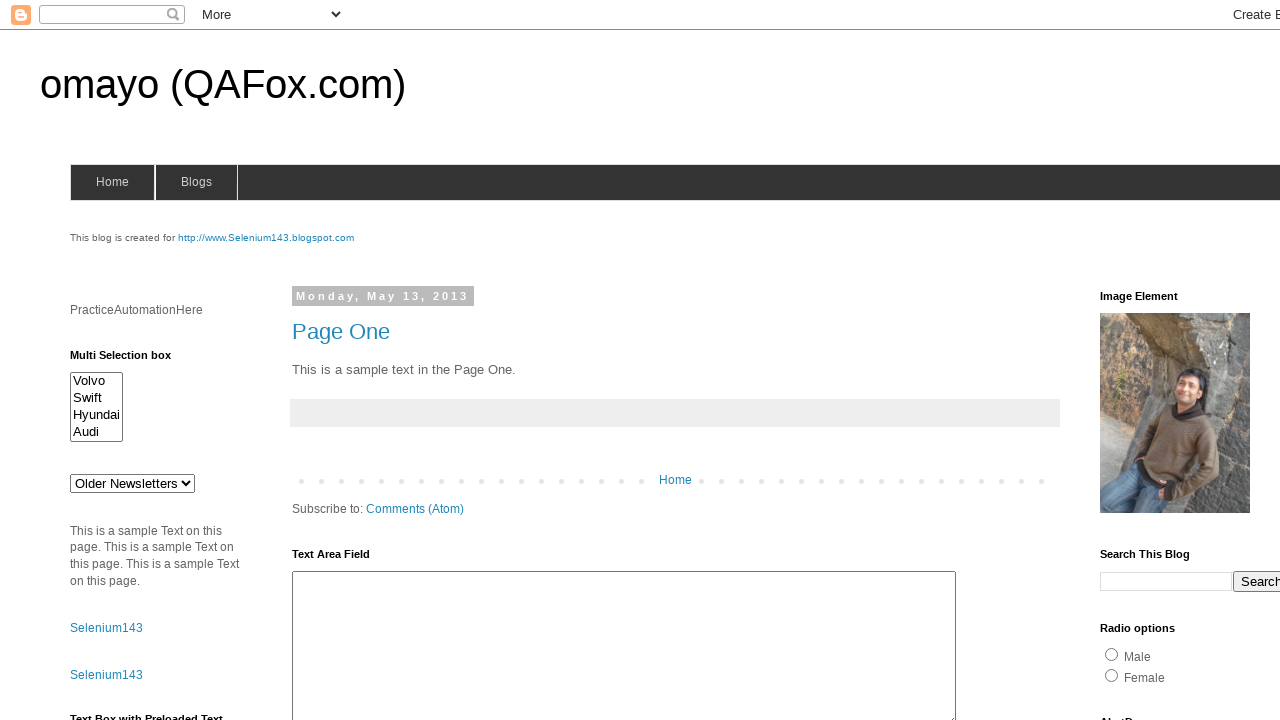

Retrieved initial disabled attribute of myBtn: None
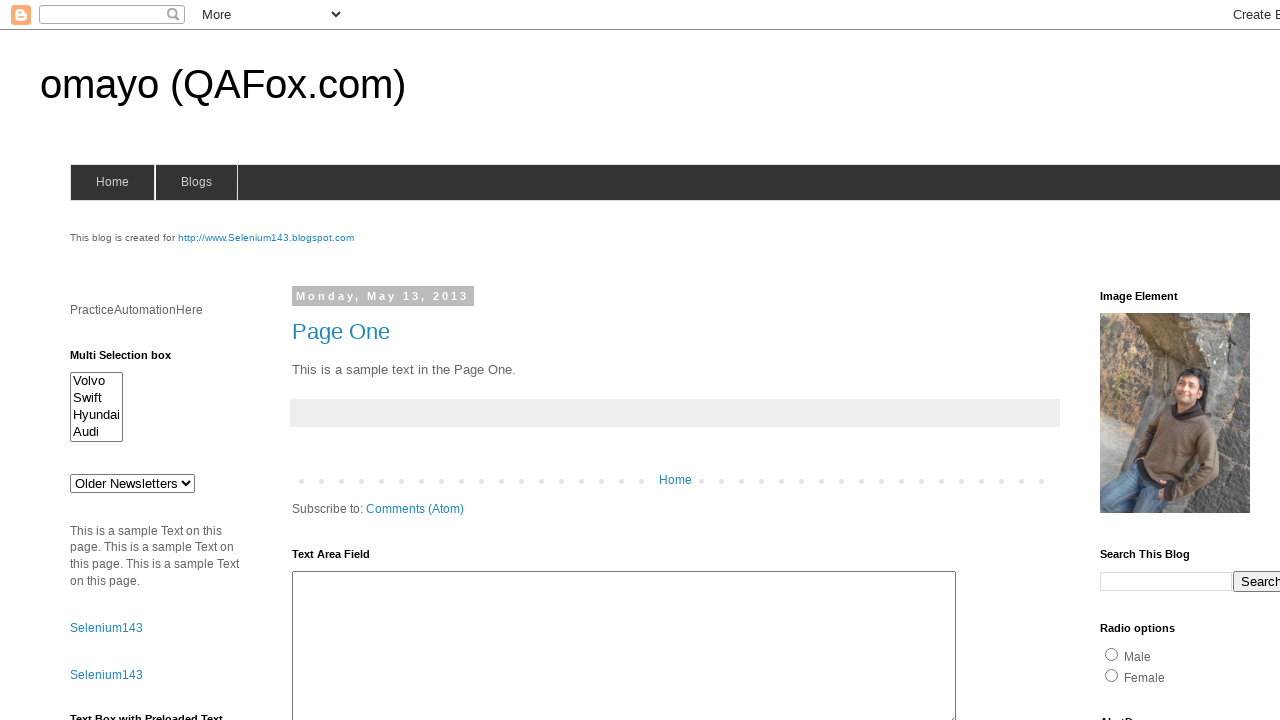

Clicked 'Try it' button to trigger state change at (93, 360) on button:text('Try it')
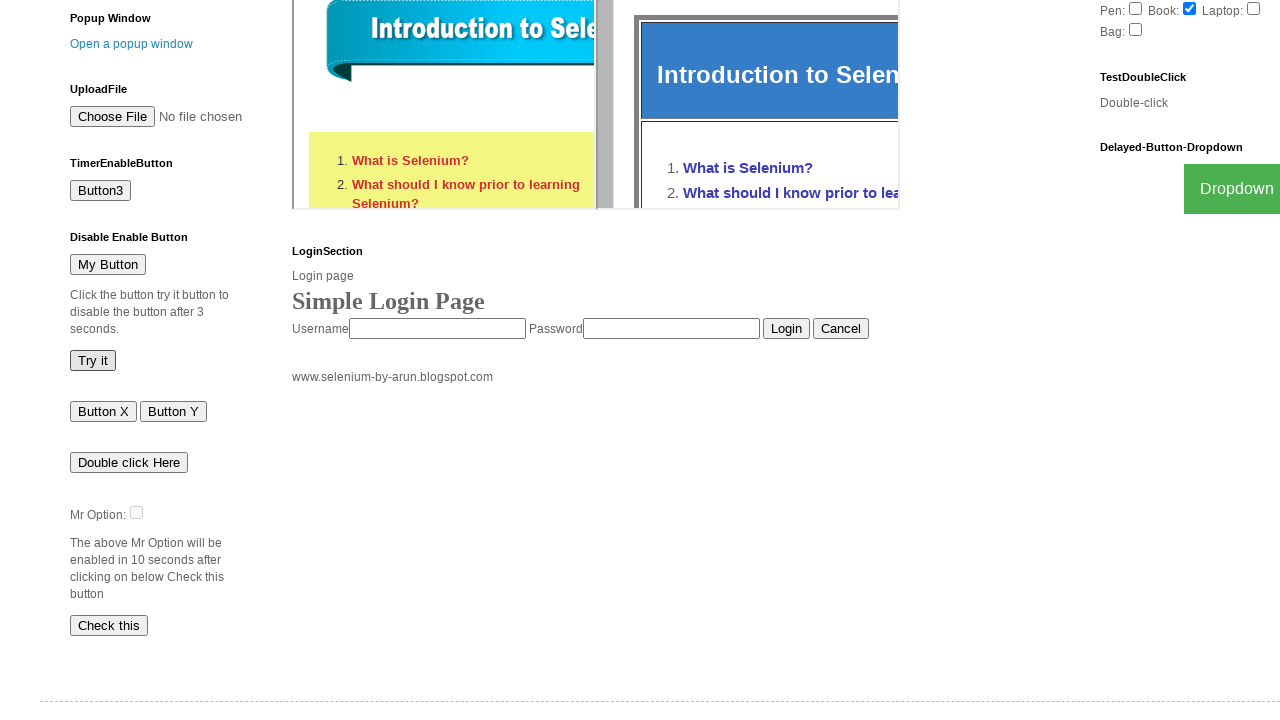

Verified myBtn button is now disabled after clicking 'Try it'
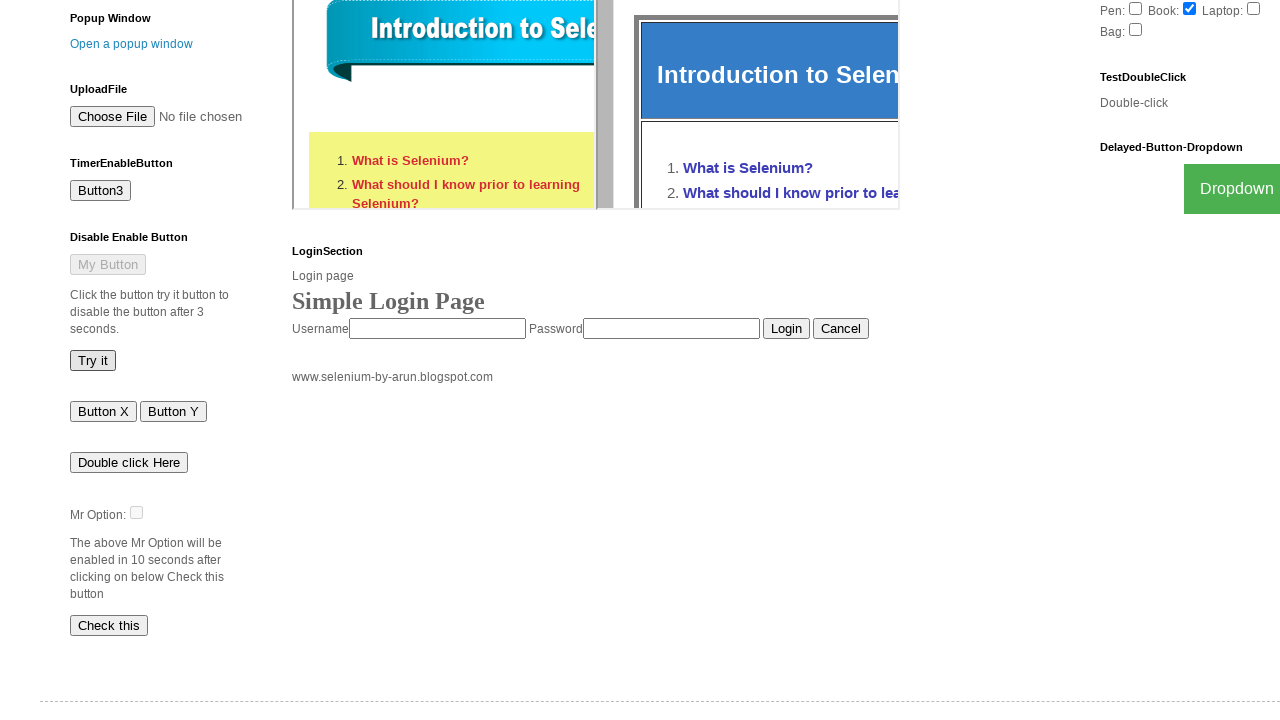

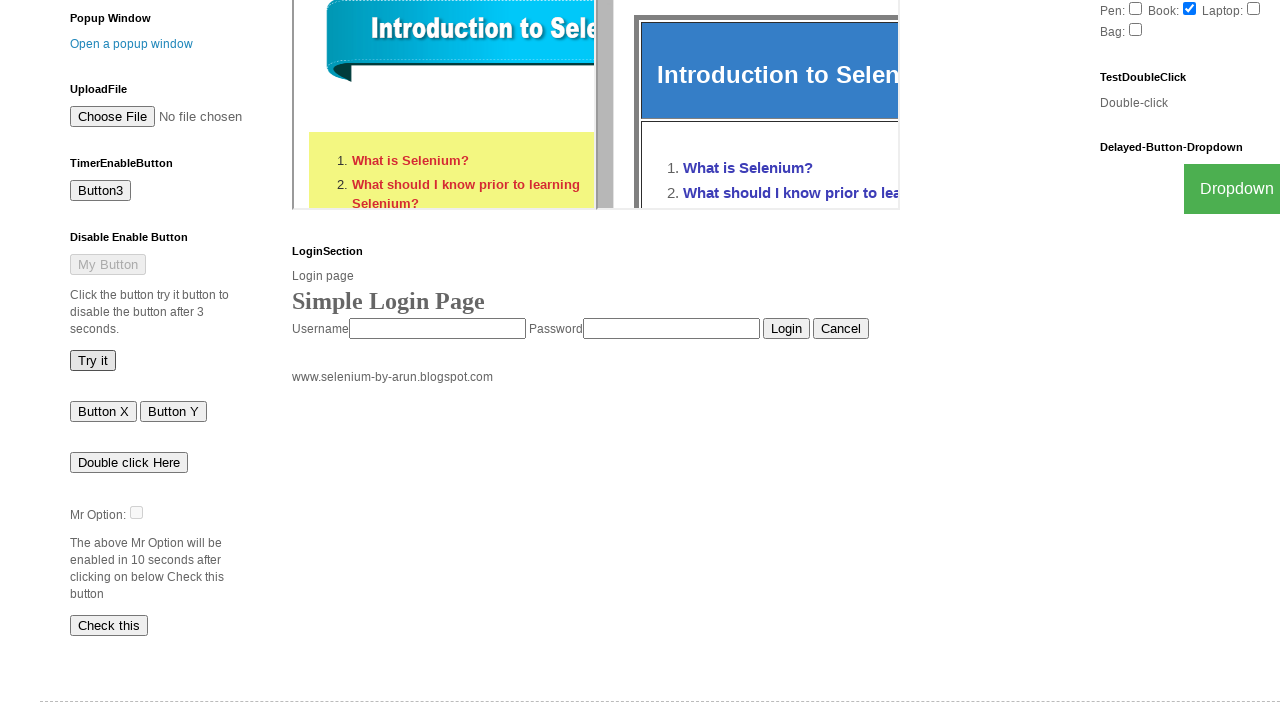